Tests dropdown menu selection by choosing option 2 from the dropdown

Starting URL: http://the-internet.herokuapp.com/dropdown

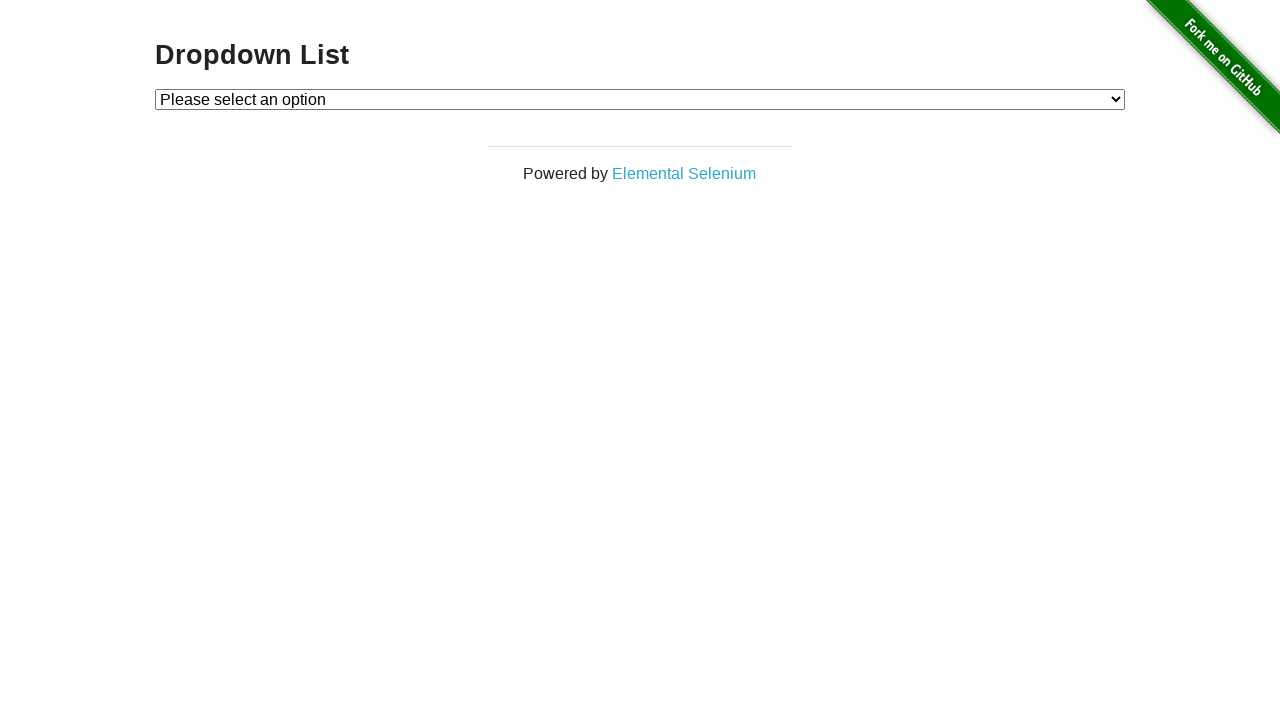

Navigated to dropdown menu page
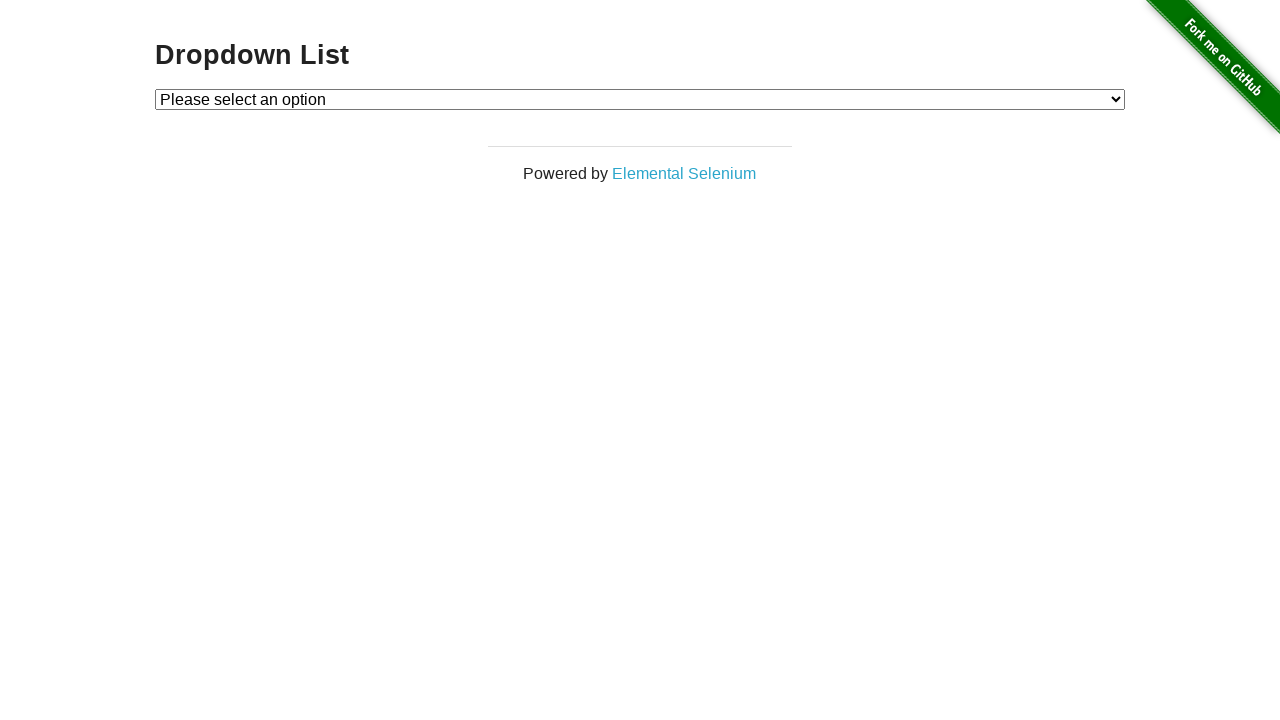

Selected option 2 from the dropdown menu on #dropdown
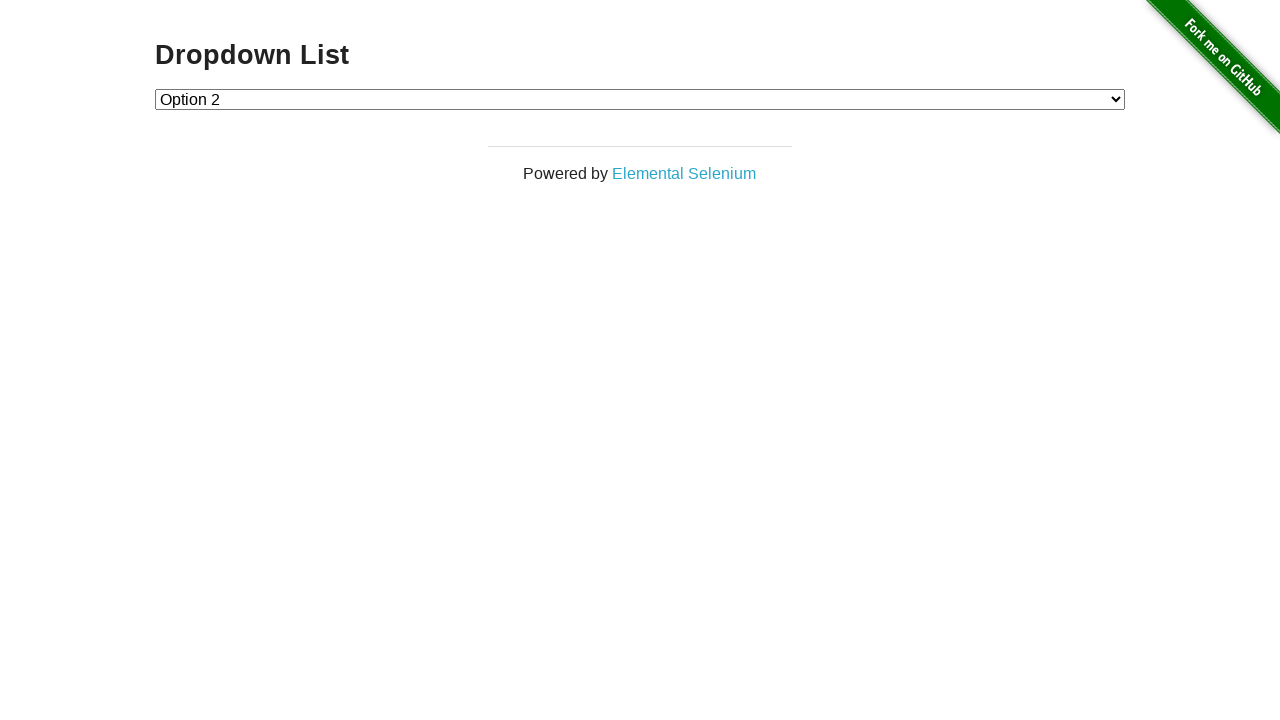

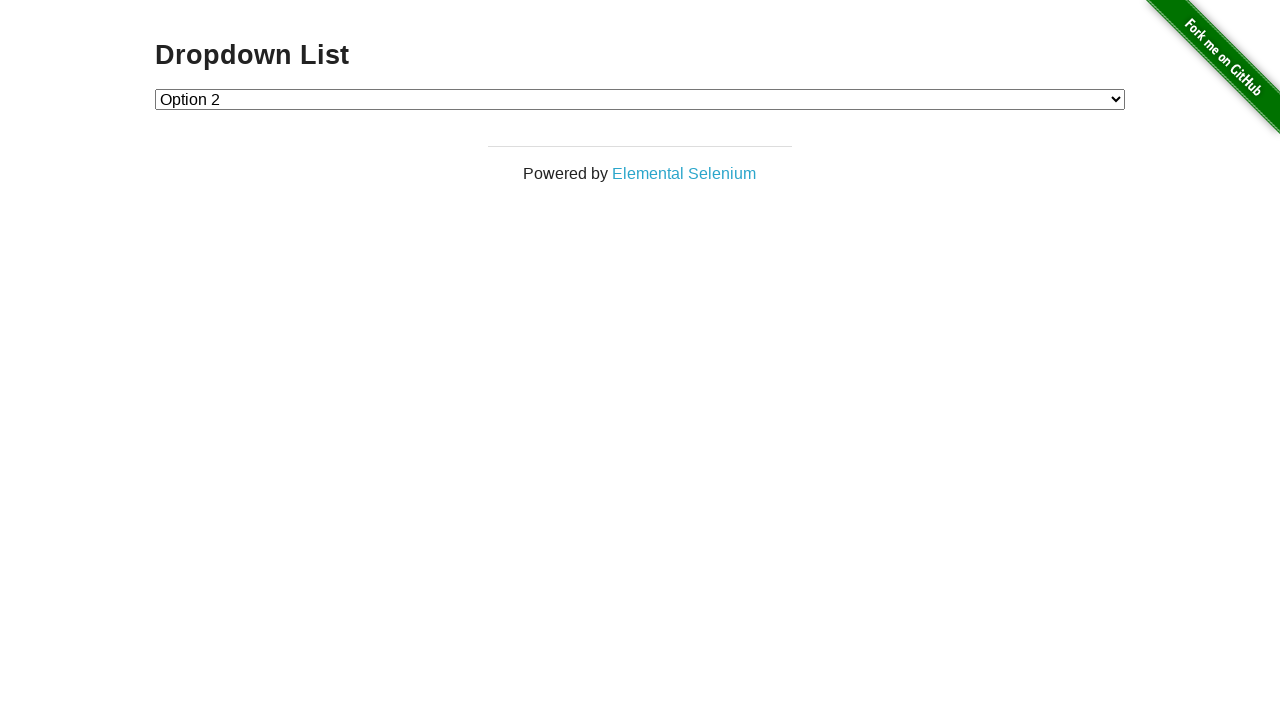